Tests iframe interaction by switching to an iframe, verifying a label's text content, then switching back to the main frame and filling a form field

Starting URL: http://only-testing-blog.blogspot.com/2015/01/iframe1.html

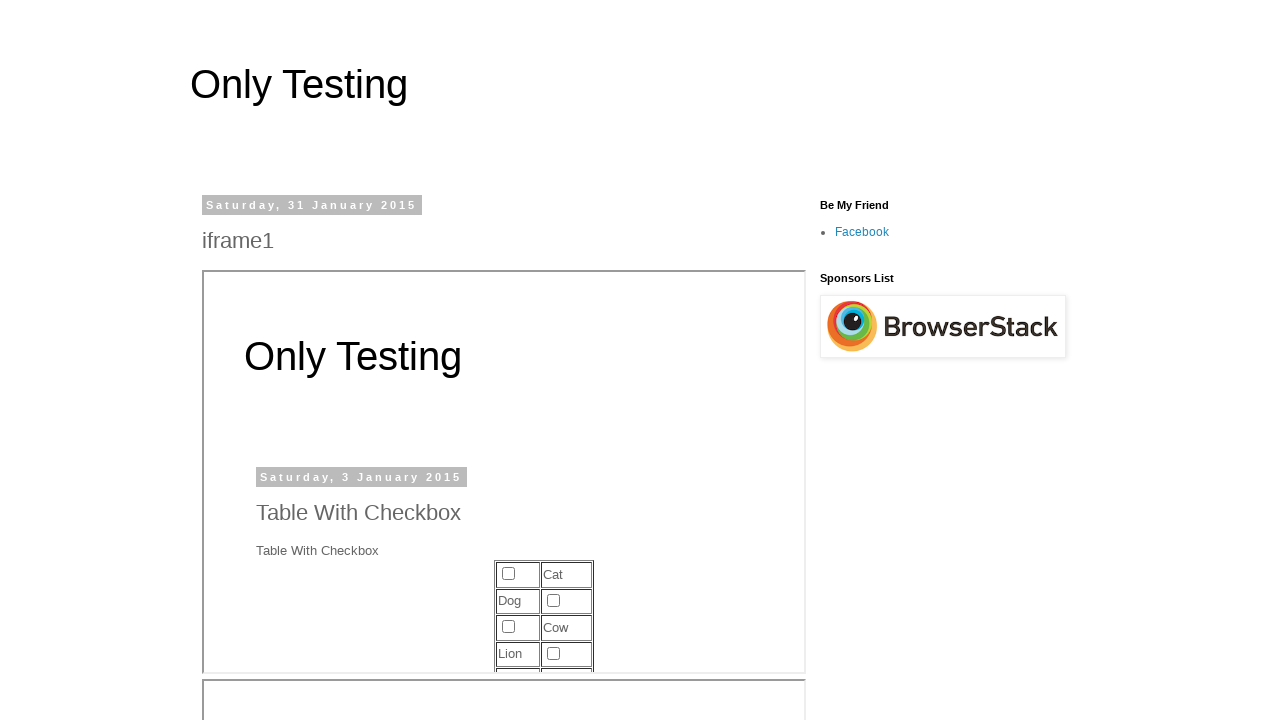

Located the first iframe on the page
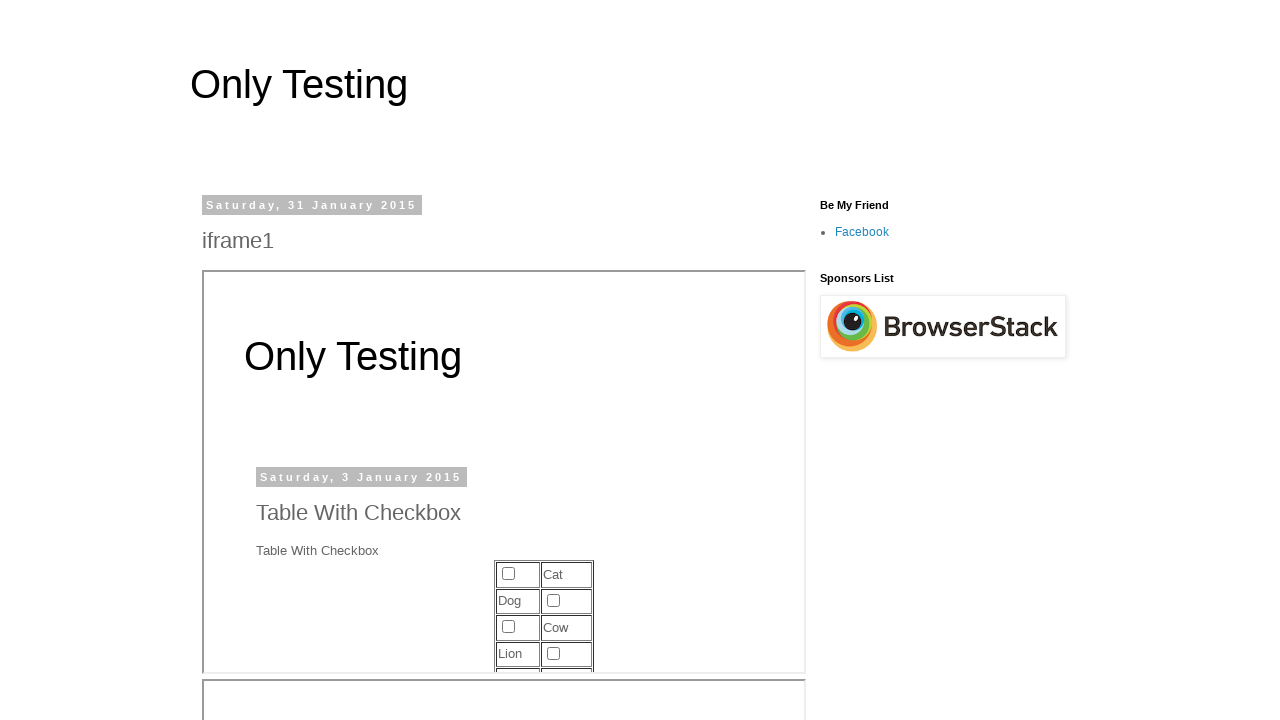

Retrieved label text from iframe: 'Saturday, 3 January 2015'
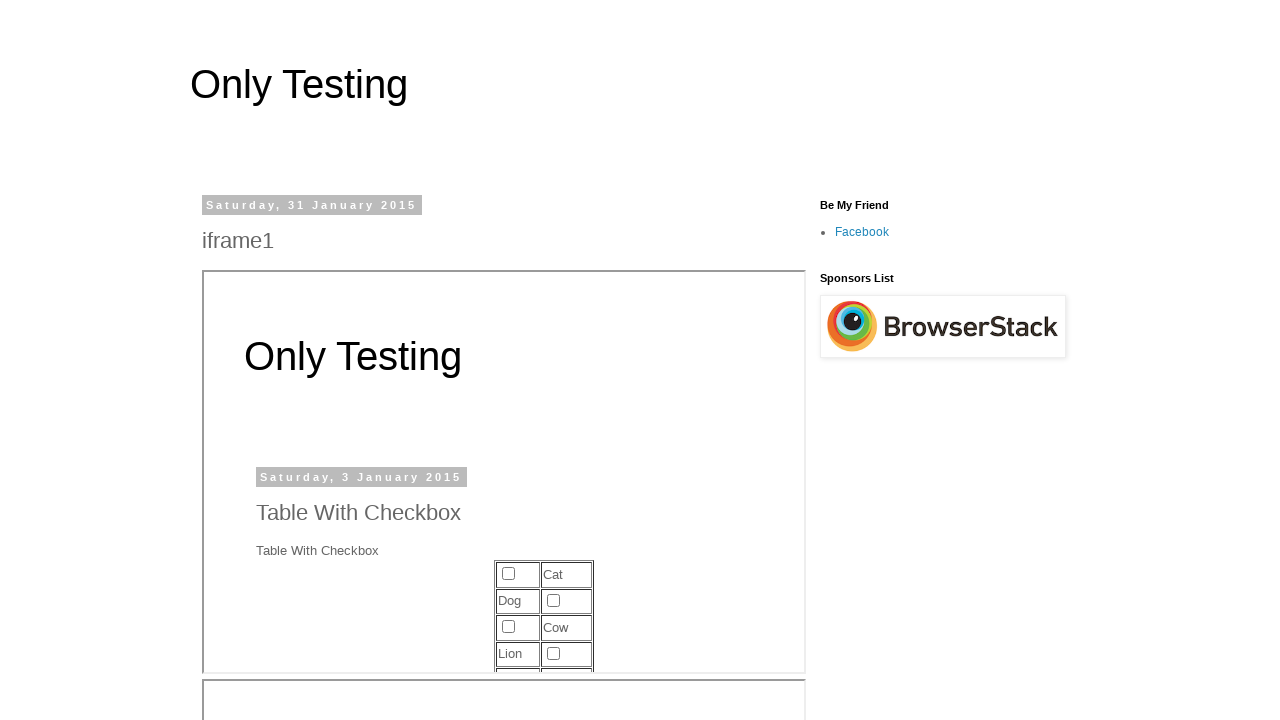

Verified label text matches expected value 'Saturday, 3 January 2015'
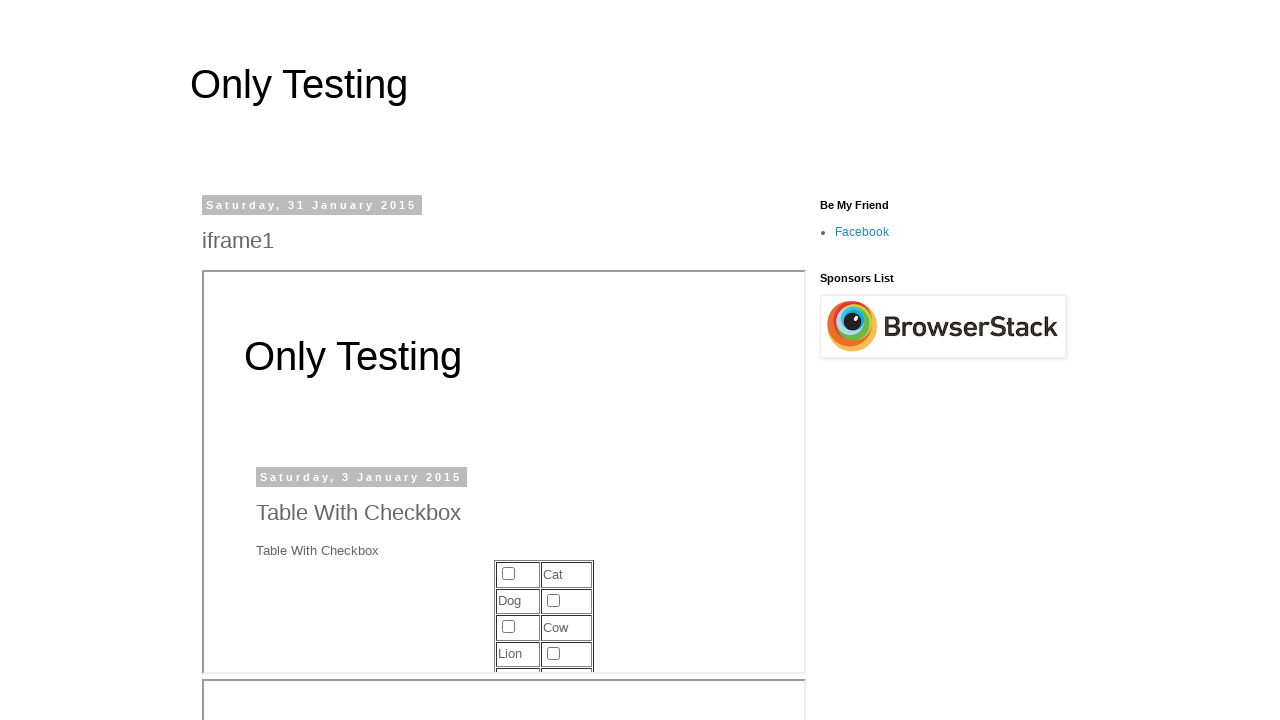

Filled Town input field with 'lucknow' on input[name='Town']
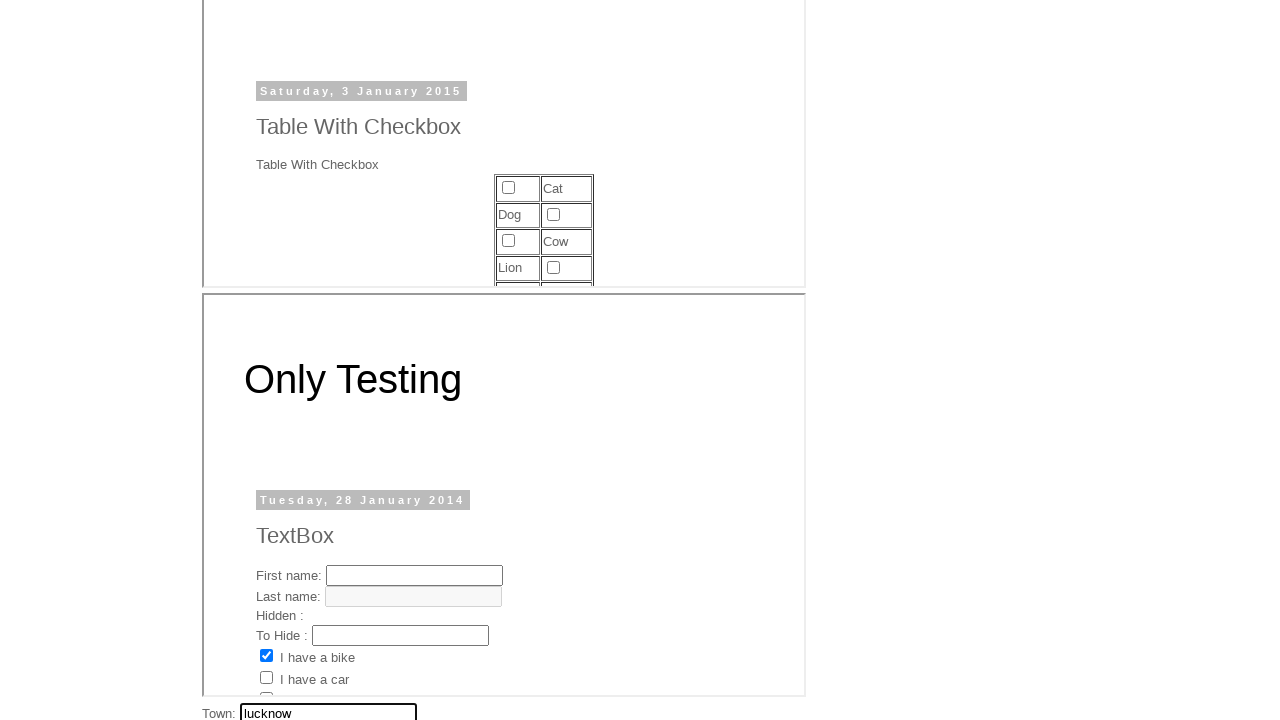

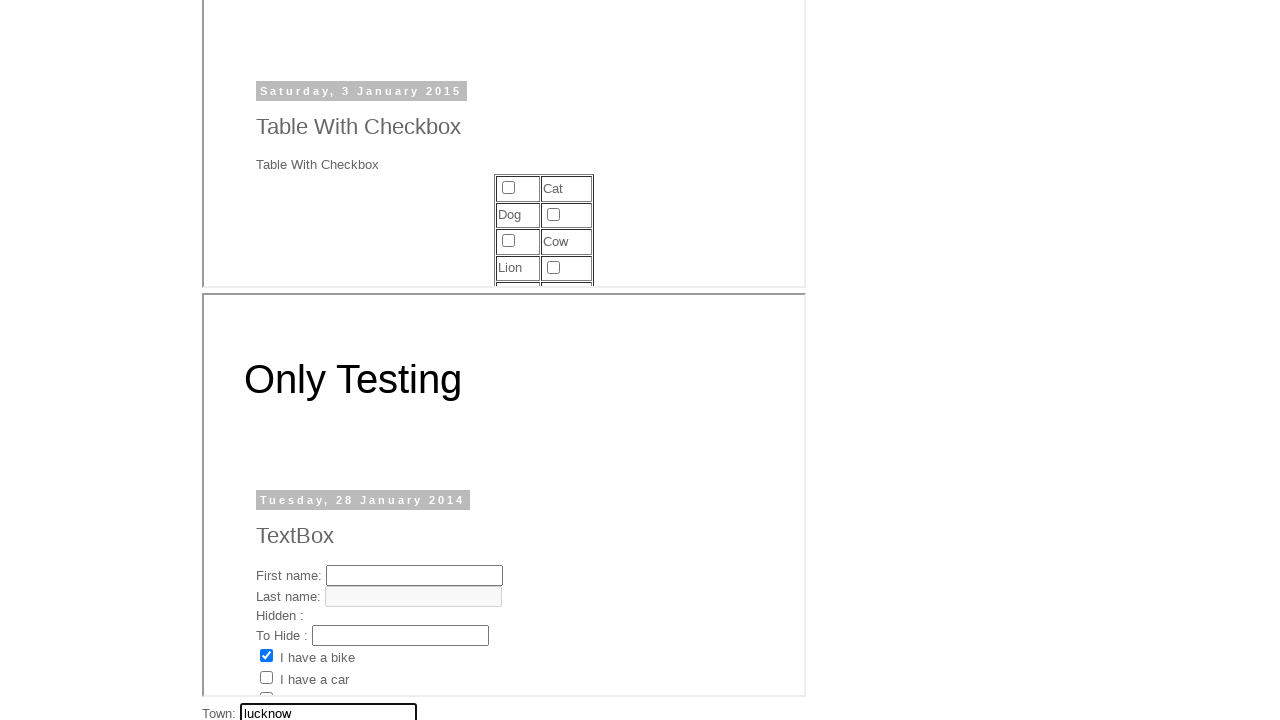